Navigates to the Heroku test app, clicks on the Horizontal Slider link, then clicks on the Elemental Selenium link

Starting URL: https://the-internet.herokuapp.com/

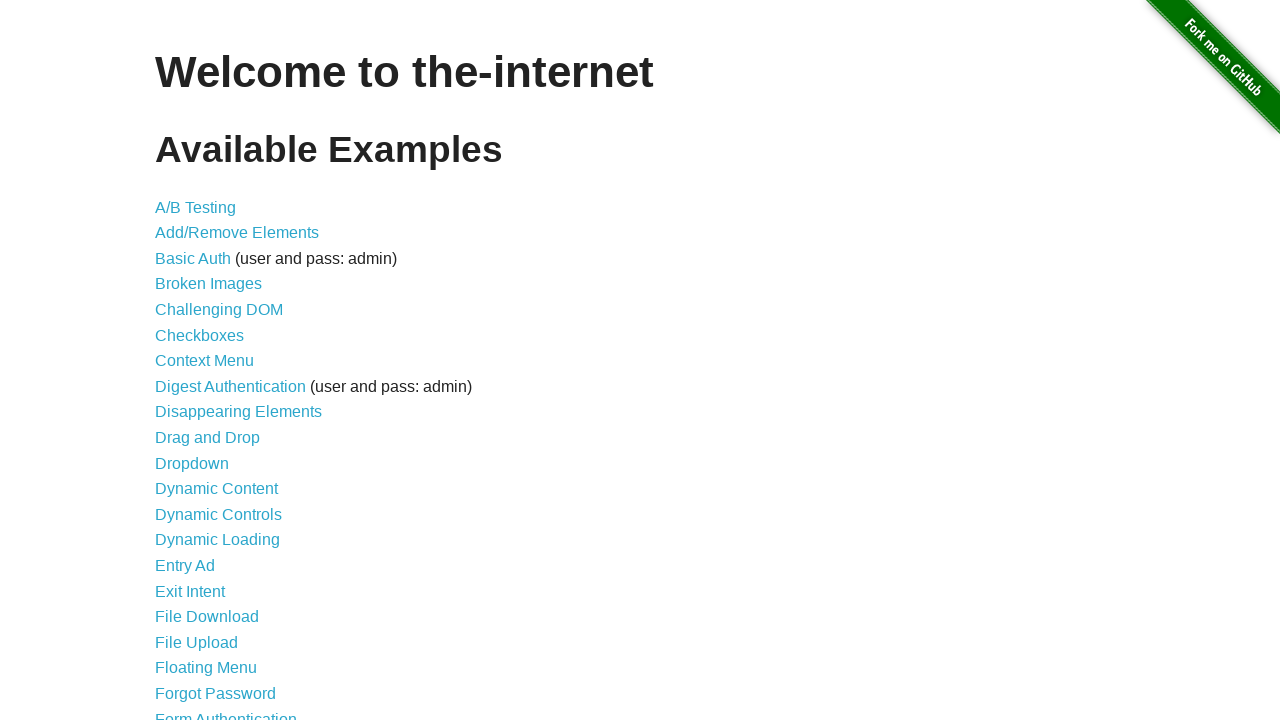

Navigated to the Heroku test app homepage
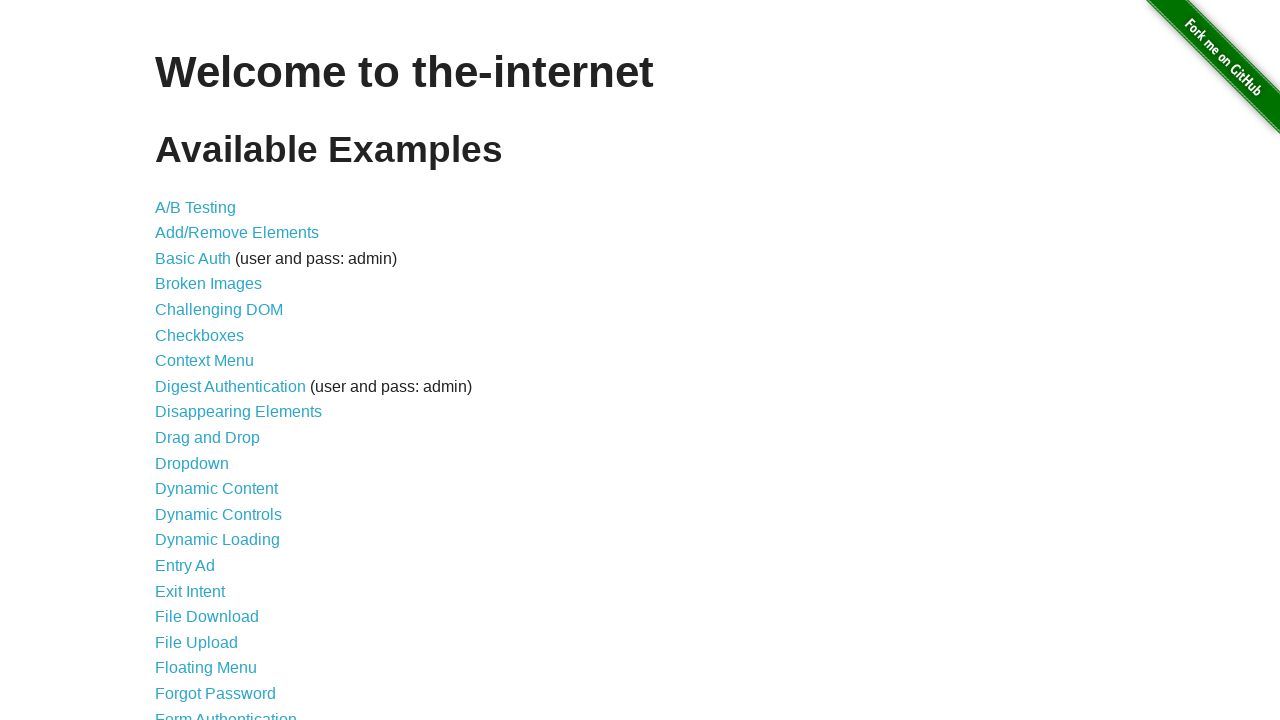

Clicked on the Horizontal Slider link at (214, 361) on a:text('Horizontal Slider')
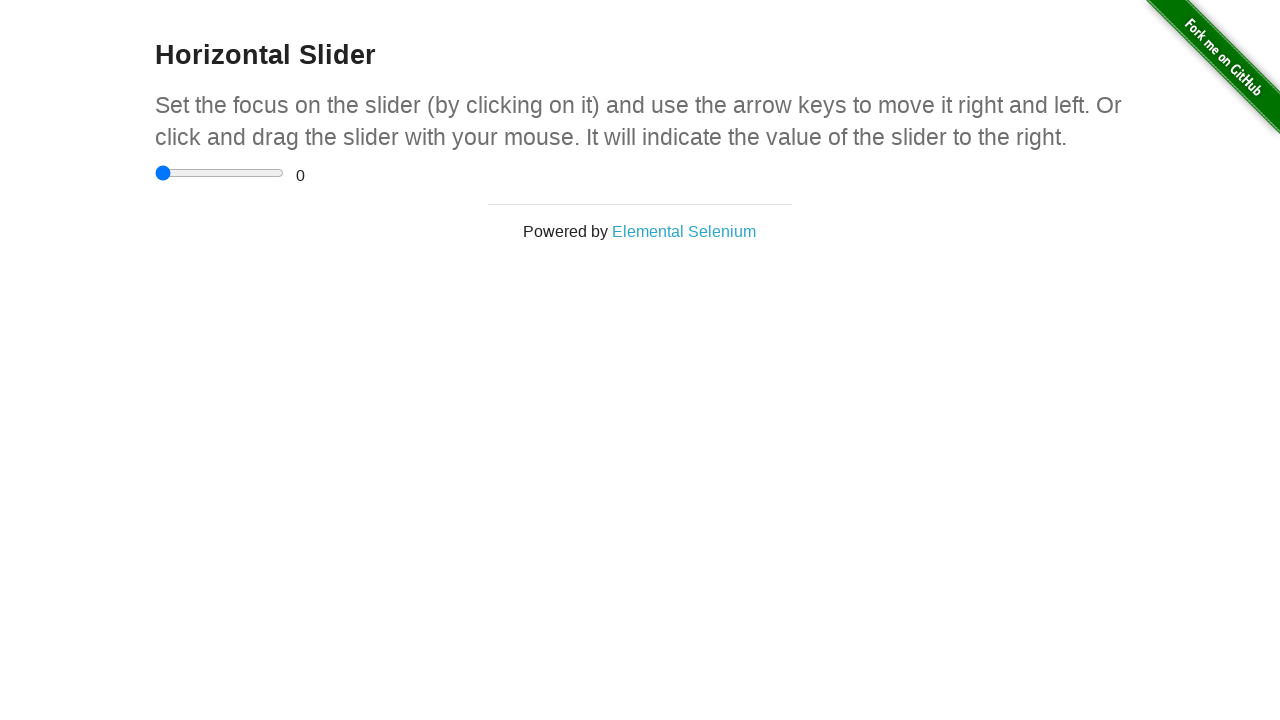

Page loaded and h3 header is present
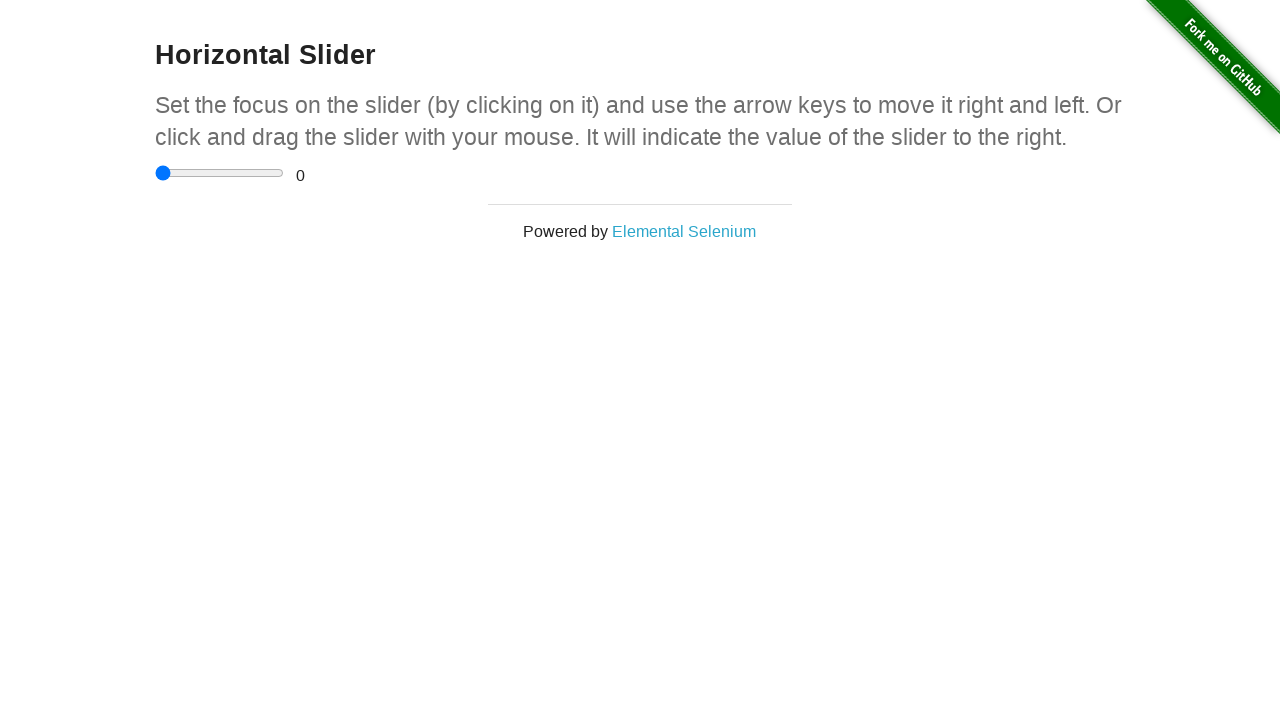

Subheader element is present
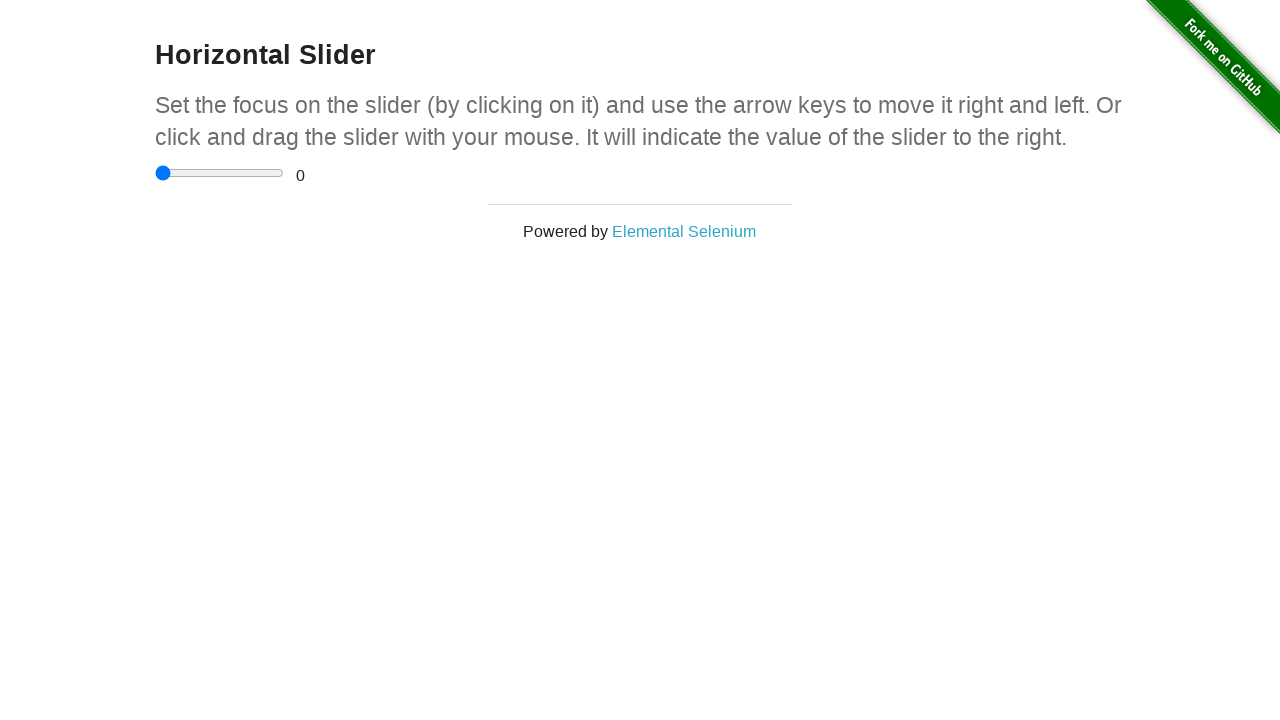

Clicked on the Elemental Selenium link at (684, 231) on a:text('Elemental')
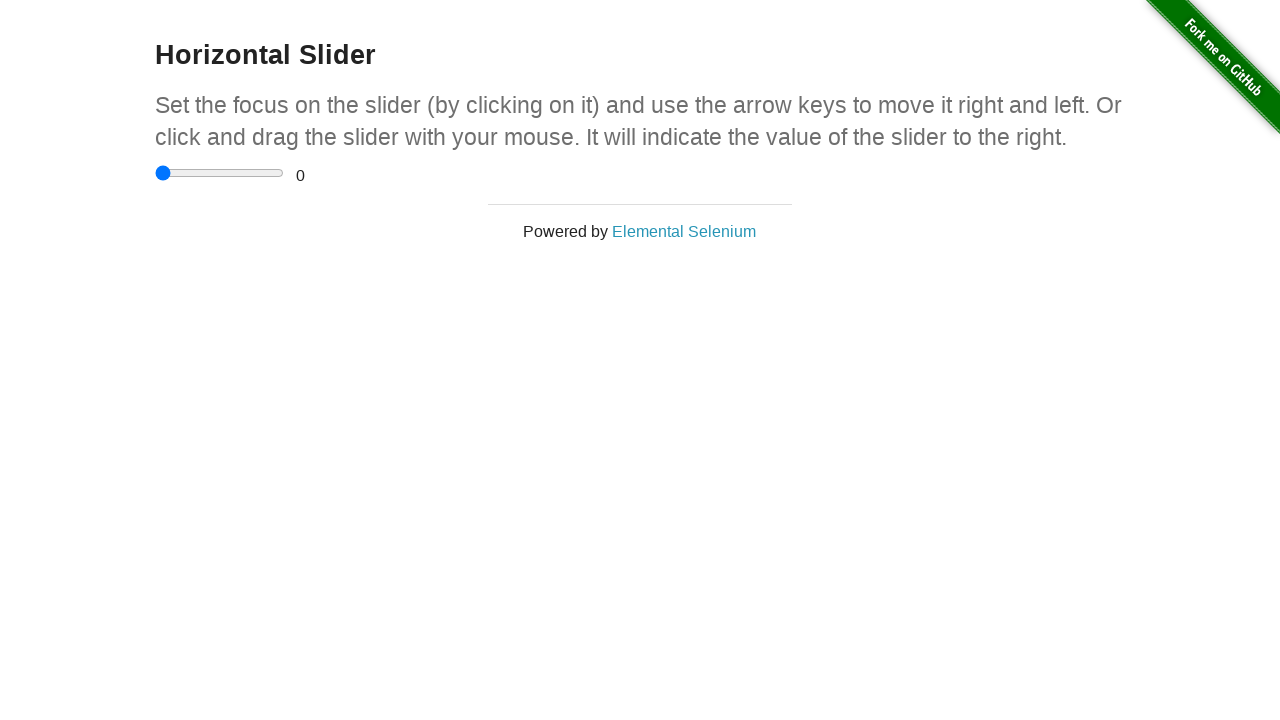

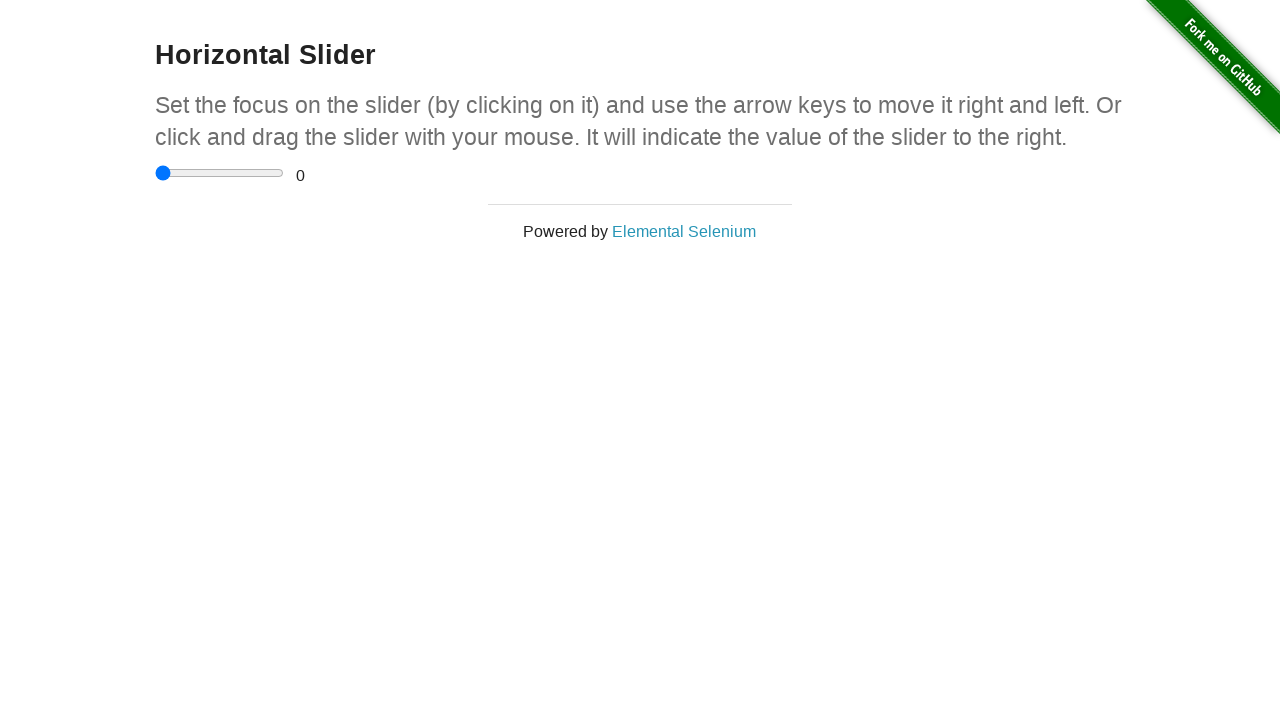